Tests calendar date picker functionality by navigating through months to select October 3, 2026

Starting URL: https://seleniumpractise.blogspot.com/2016/08/how-to-handle-calendar-in-selenium.html

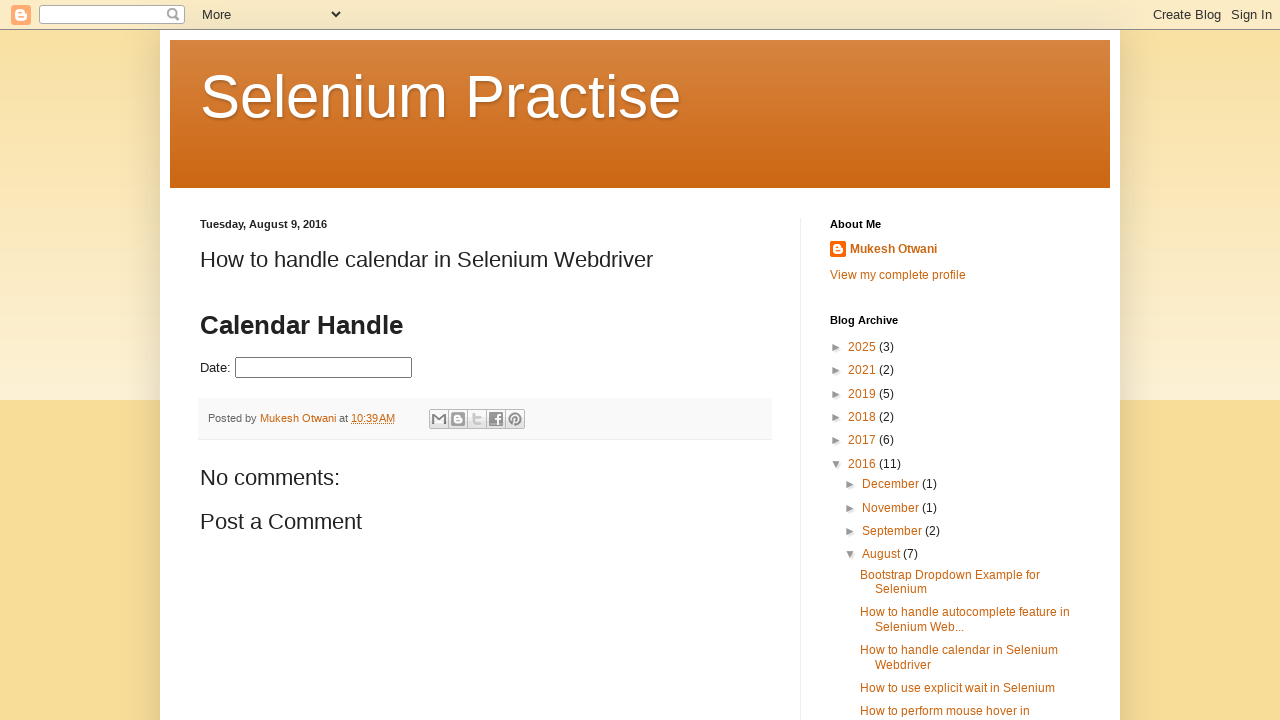

Clicked date picker to open calendar at (324, 368) on #datepicker
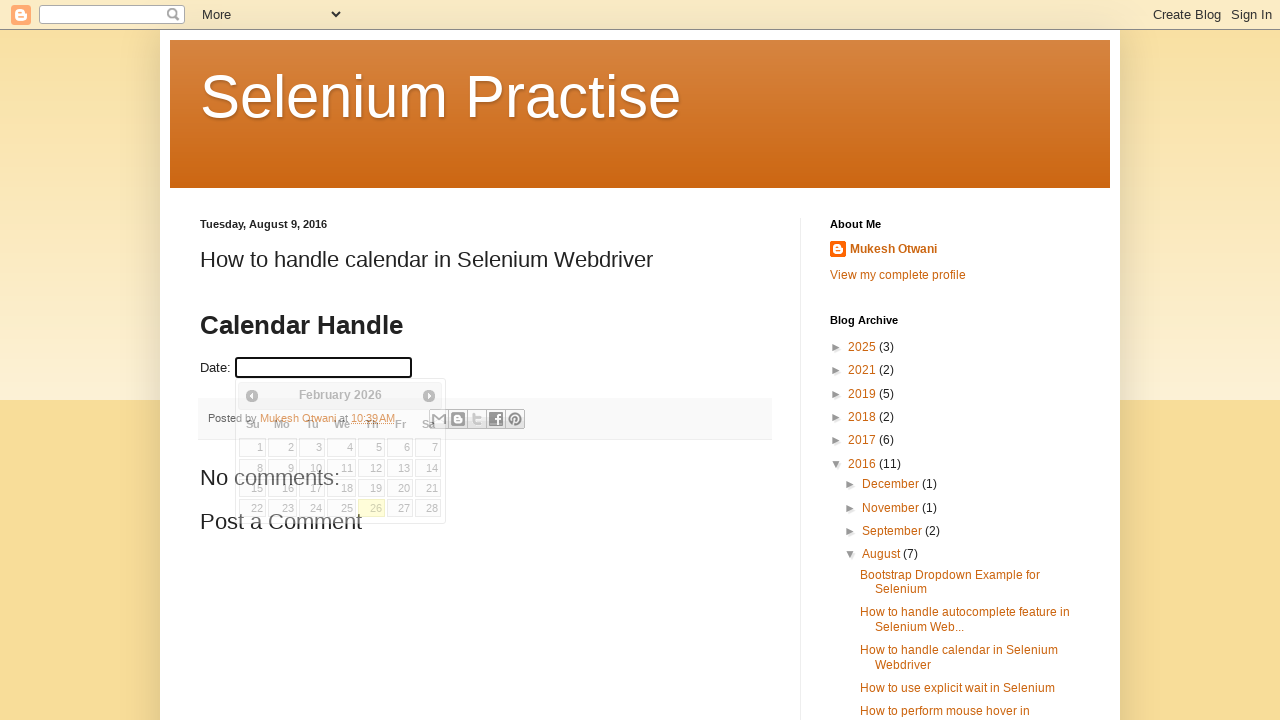

Calendar widget became visible
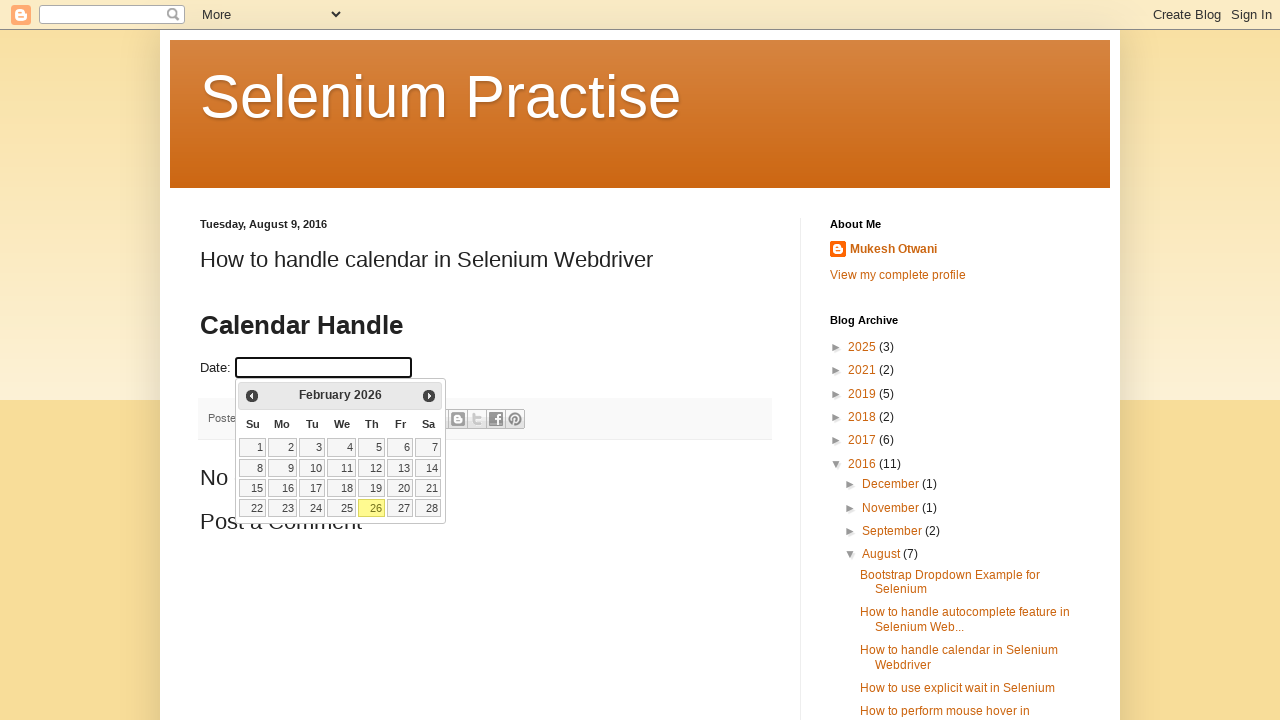

Clicked next month button (currently viewing February 2026) at (429, 396) on a[data-handler='next']
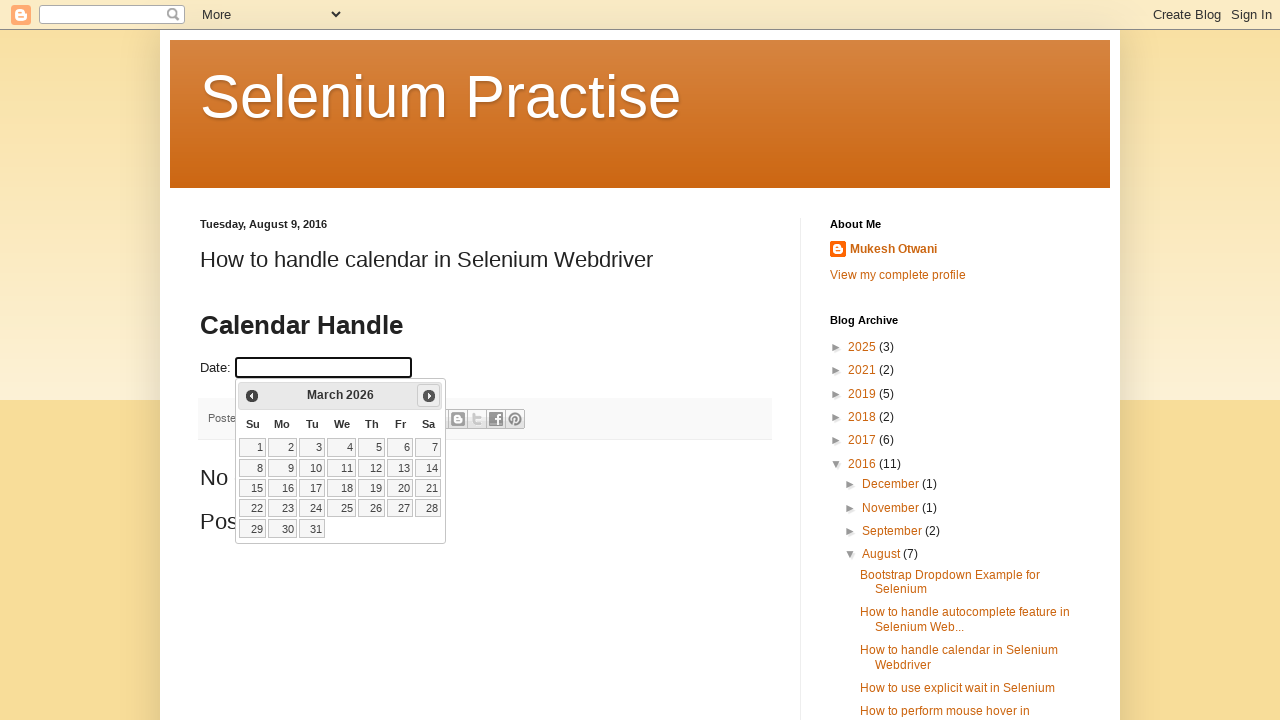

Clicked next month button (currently viewing March 2026) at (429, 396) on a[data-handler='next']
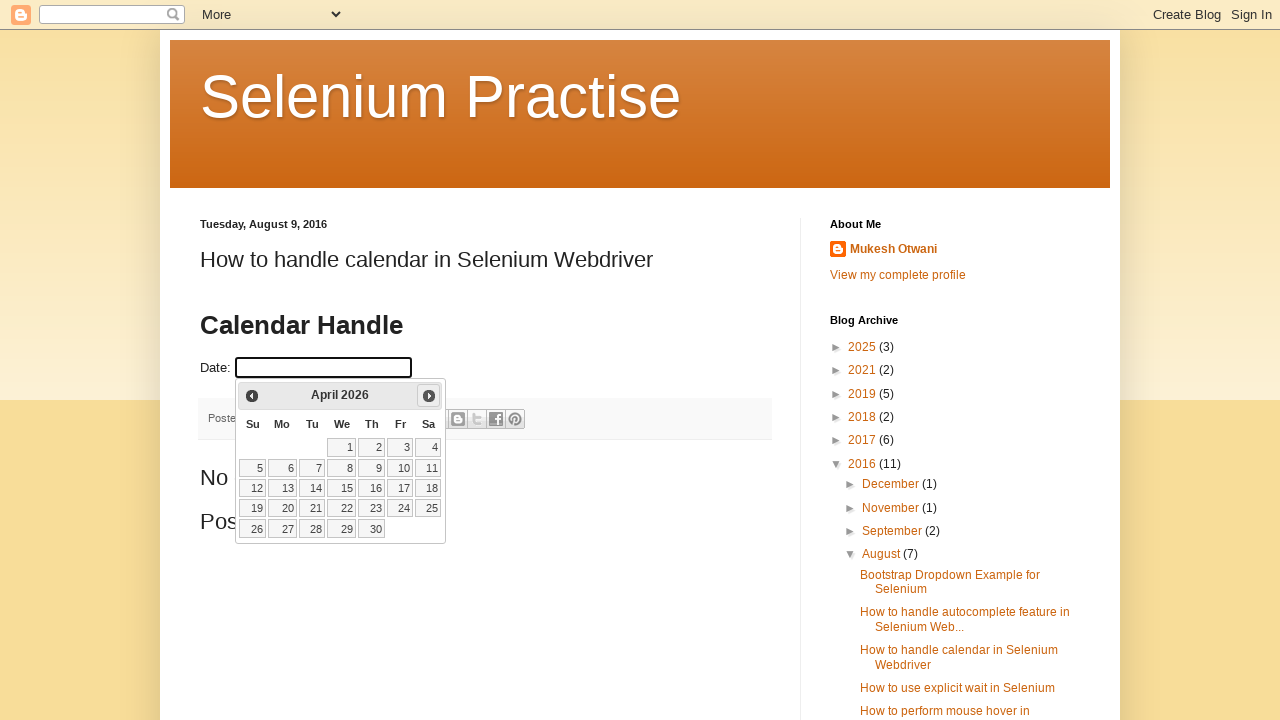

Clicked next month button (currently viewing April 2026) at (429, 396) on a[data-handler='next']
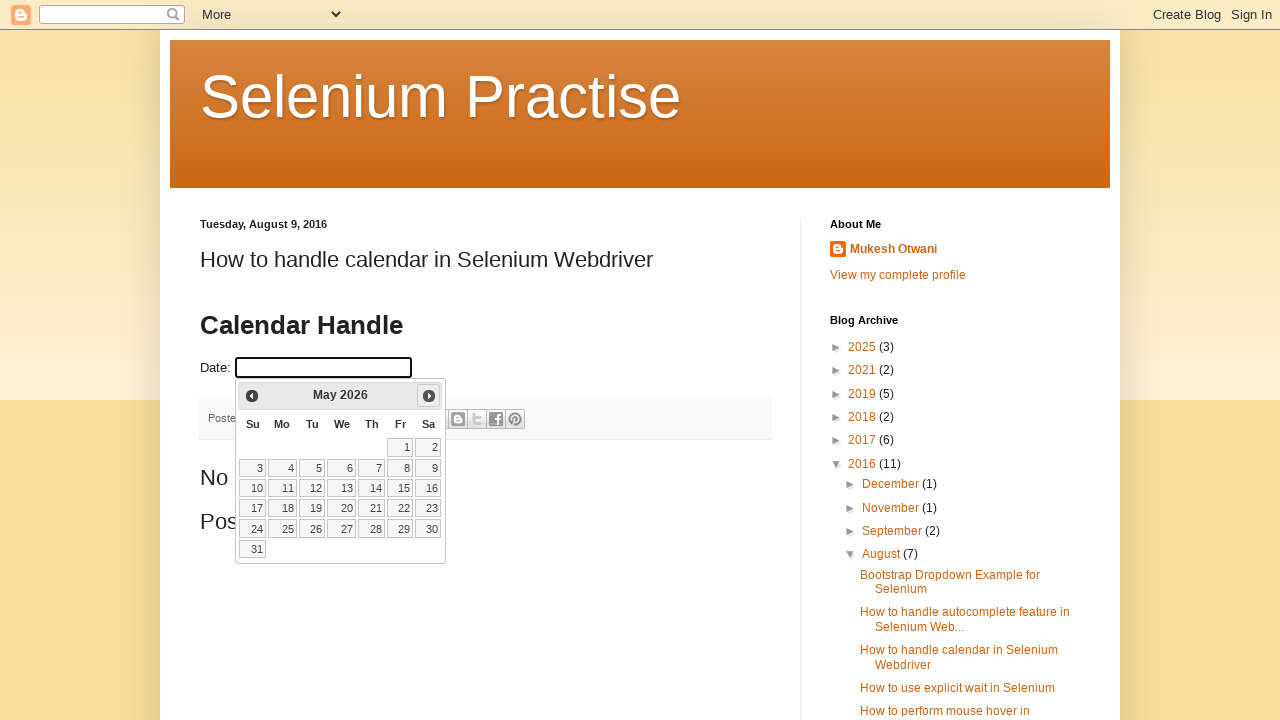

Clicked next month button (currently viewing May 2026) at (429, 396) on a[data-handler='next']
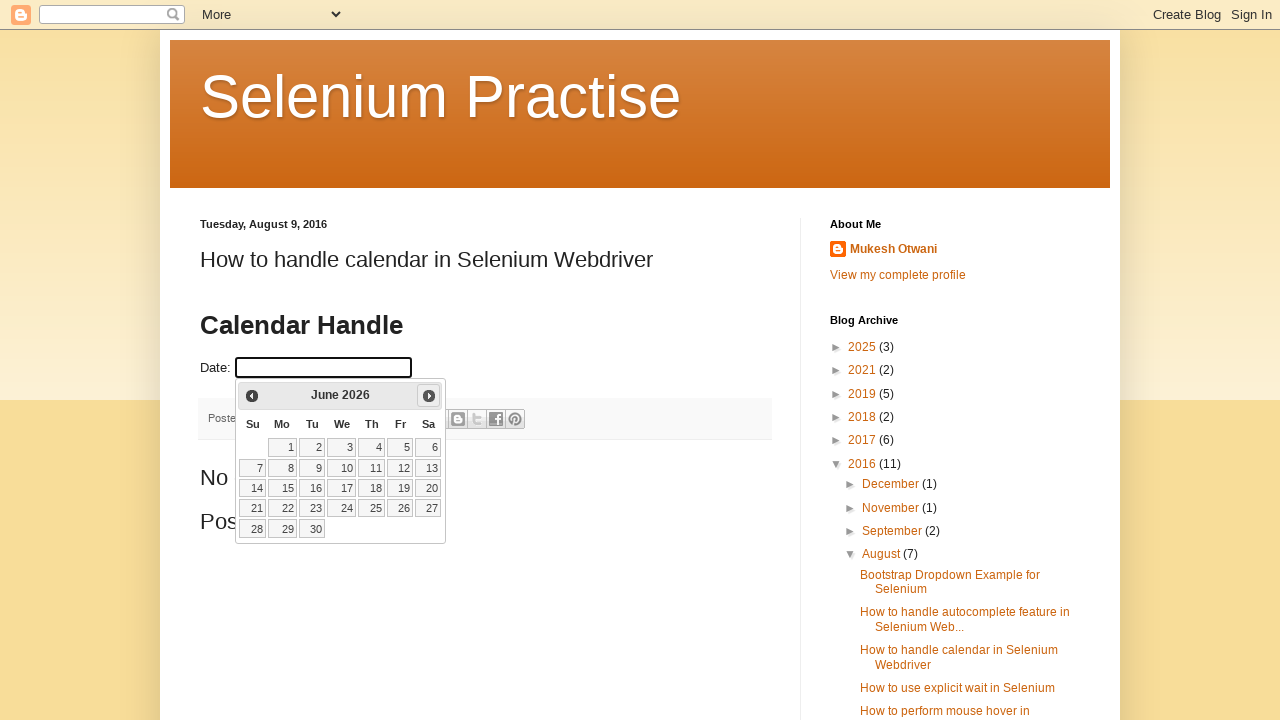

Clicked next month button (currently viewing June 2026) at (429, 396) on a[data-handler='next']
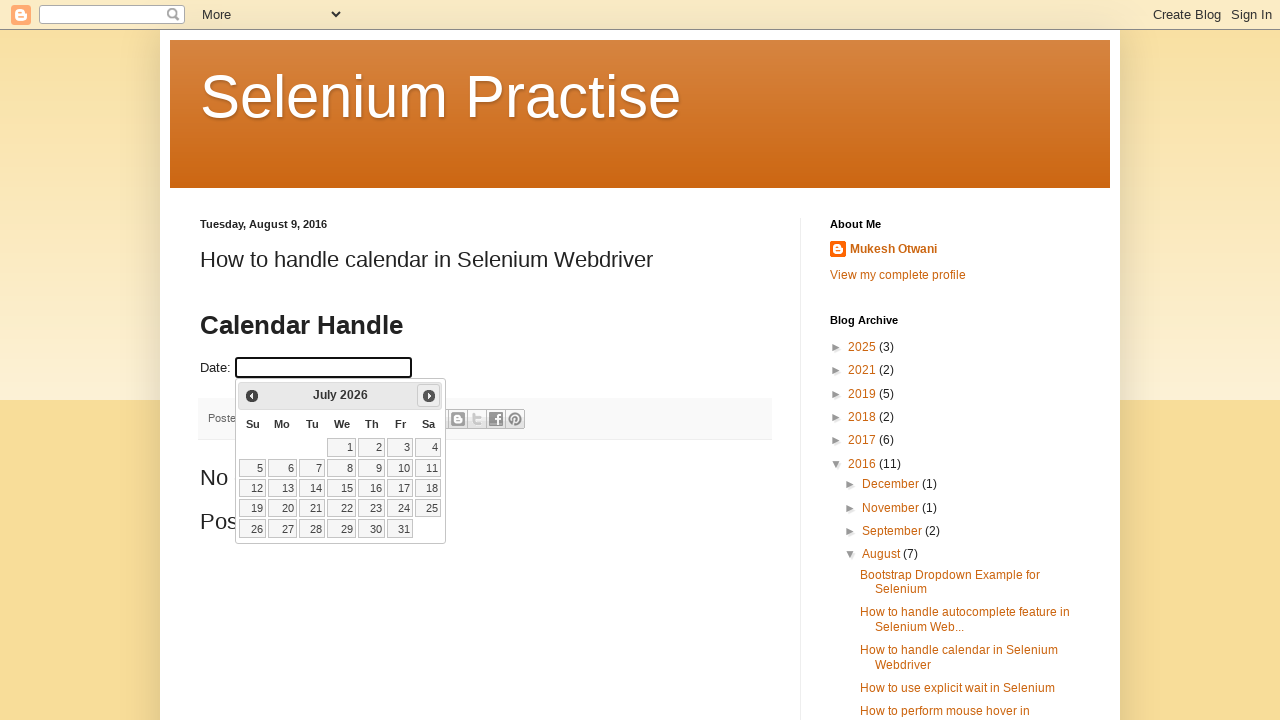

Clicked next month button (currently viewing July 2026) at (429, 396) on a[data-handler='next']
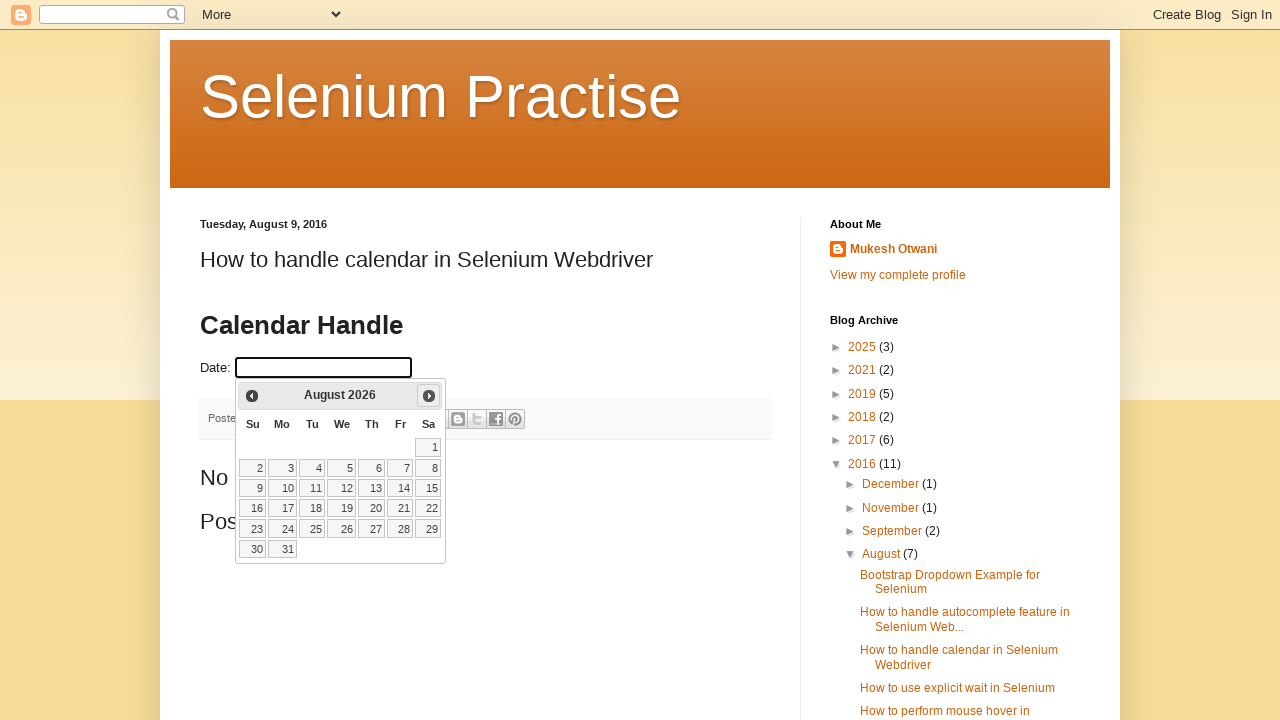

Clicked next month button (currently viewing August 2026) at (429, 396) on a[data-handler='next']
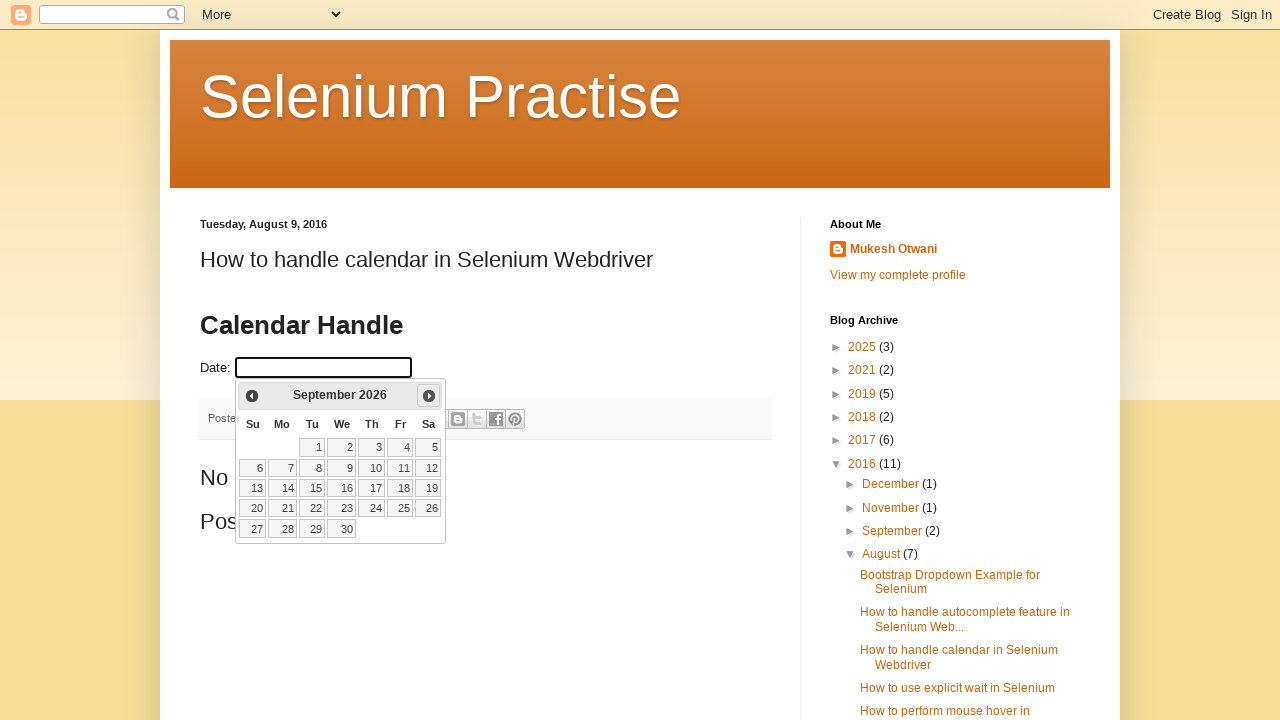

Clicked next month button (currently viewing September 2026) at (429, 396) on a[data-handler='next']
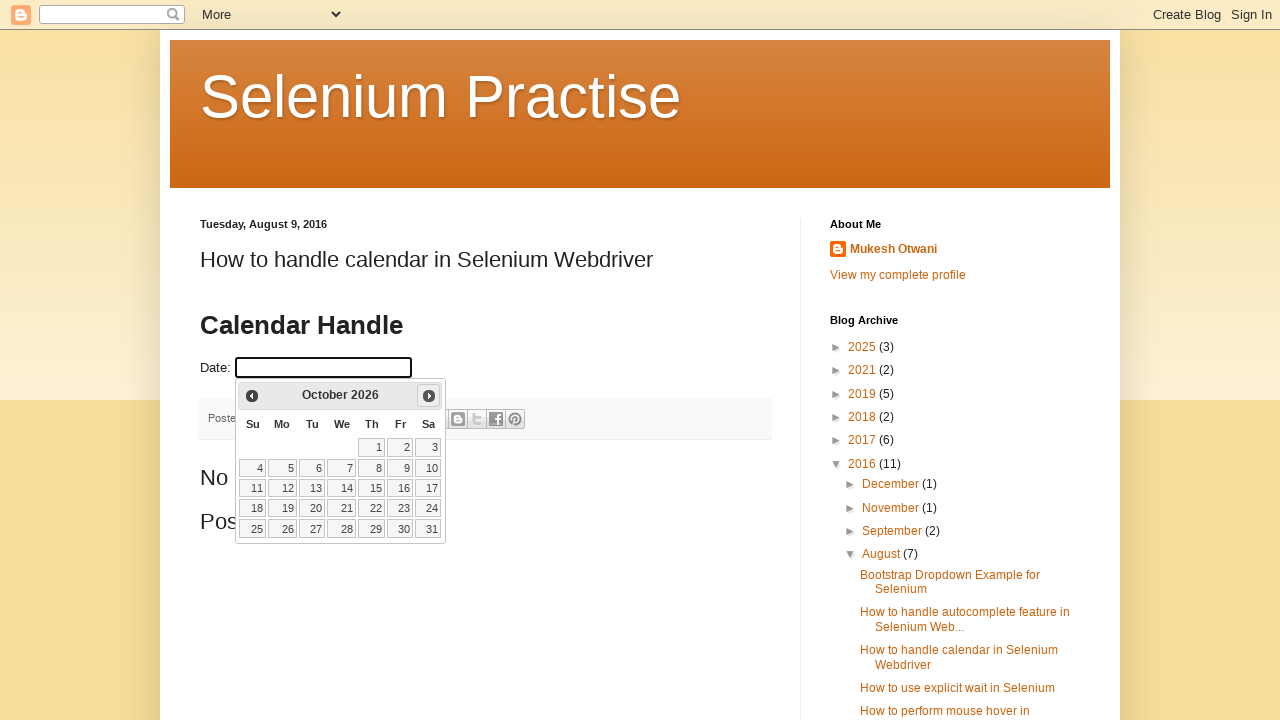

Navigated to October 2026
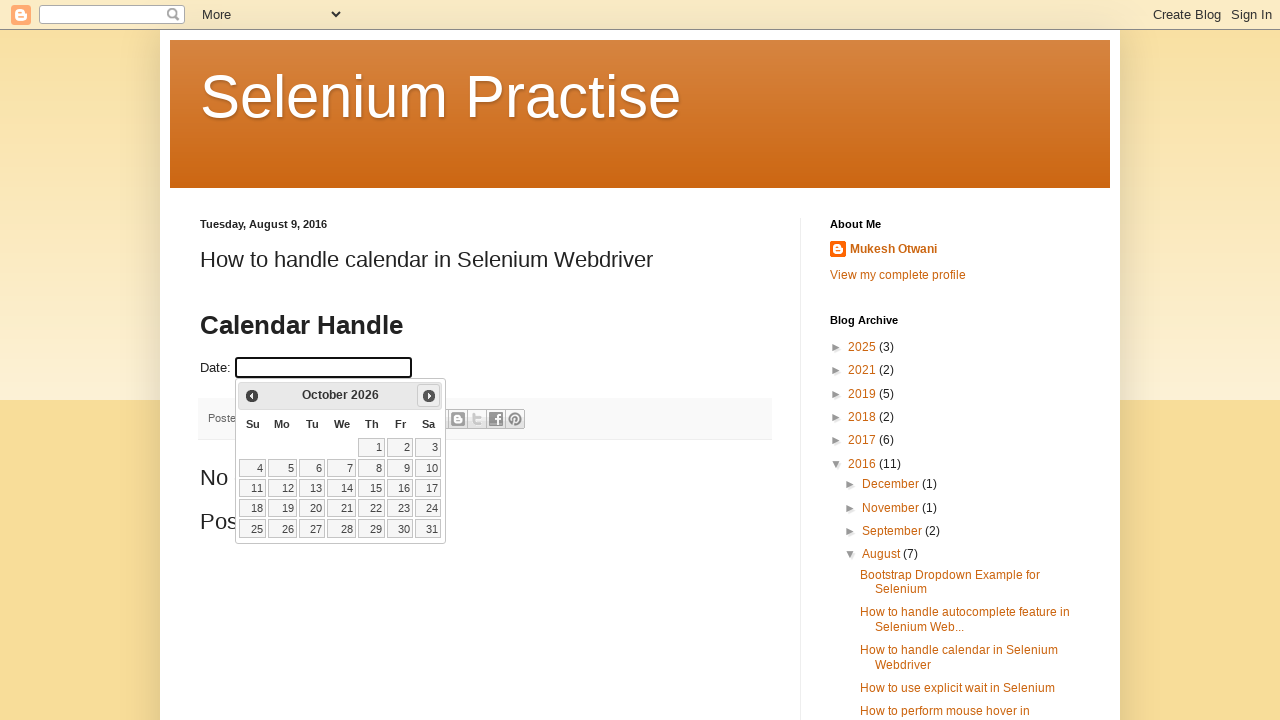

Selected October 3, 2026 from calendar at (428, 447) on td[data-handler='selectDay'] a:text('3')
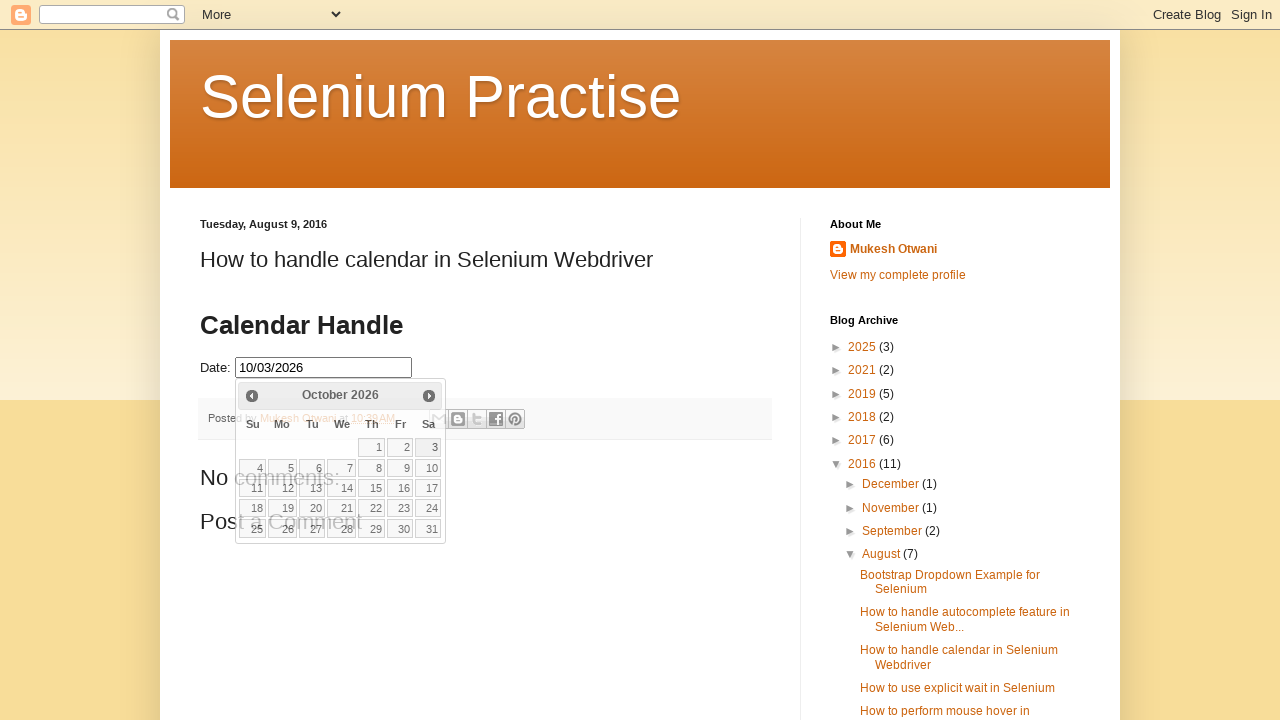

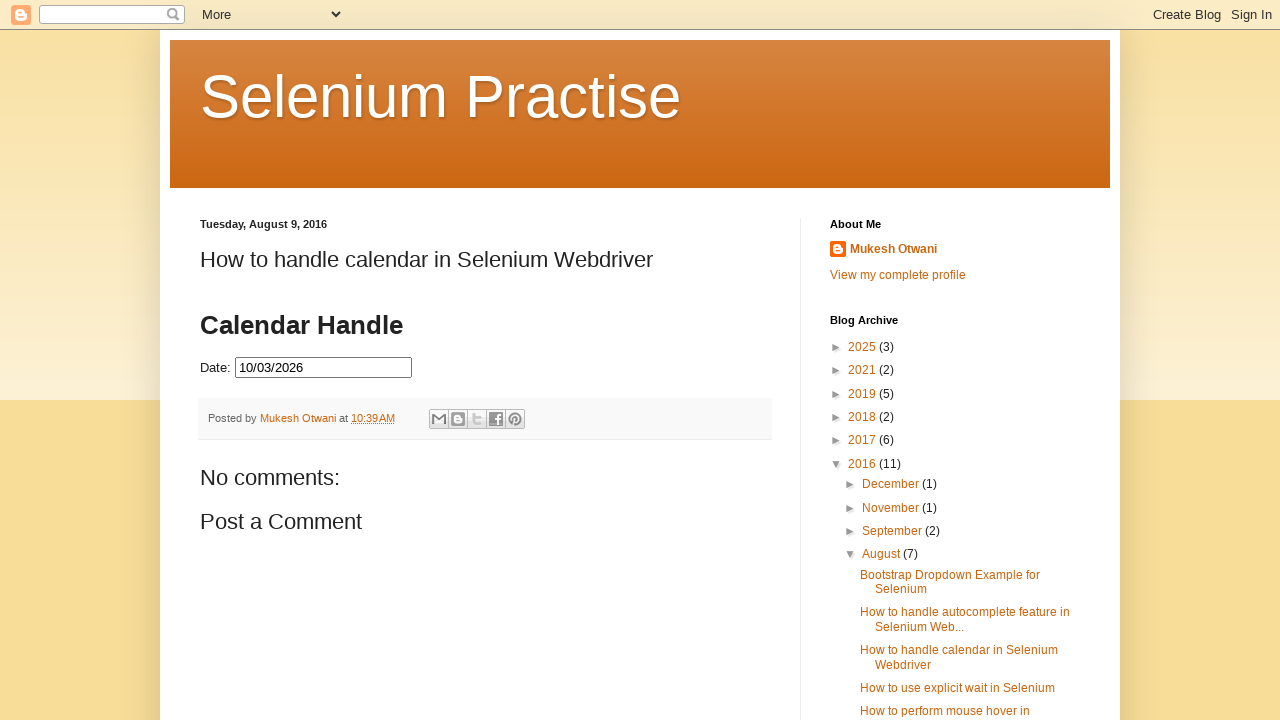